Navigates to the EA App demo site and verifies the page loads successfully

Starting URL: http://eaapp.somee.com

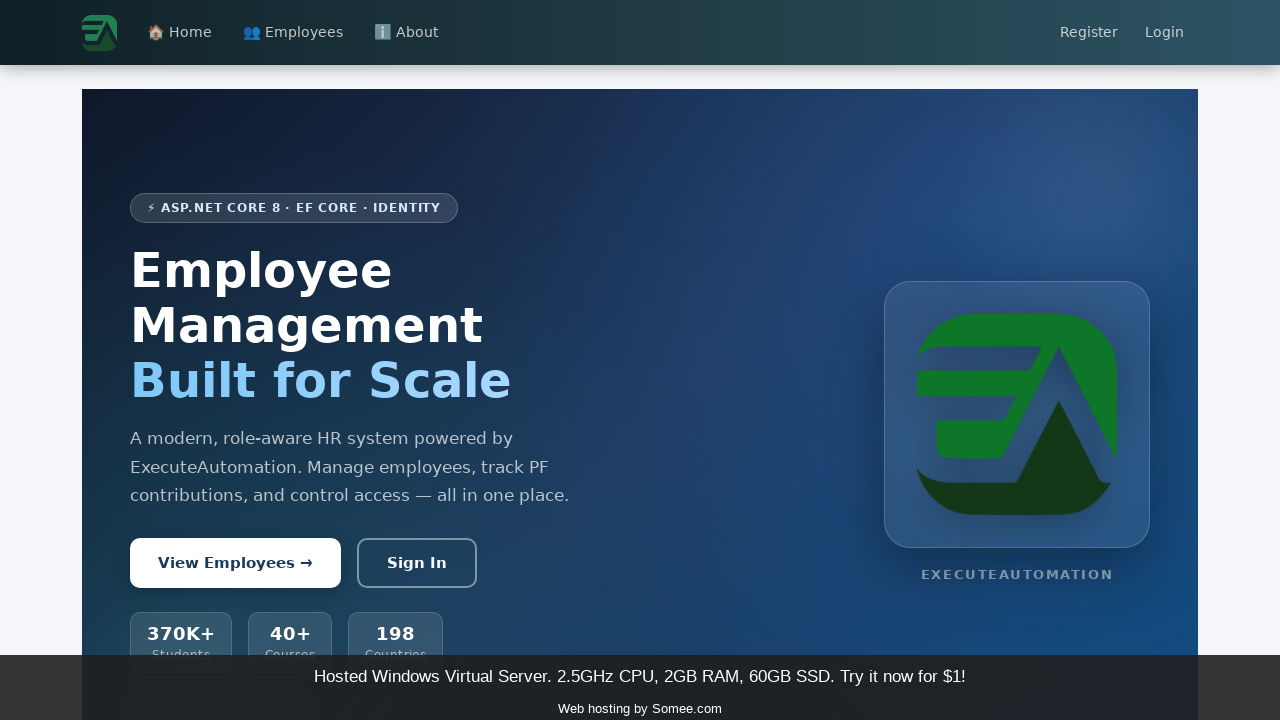

Waited for DOM to be fully loaded
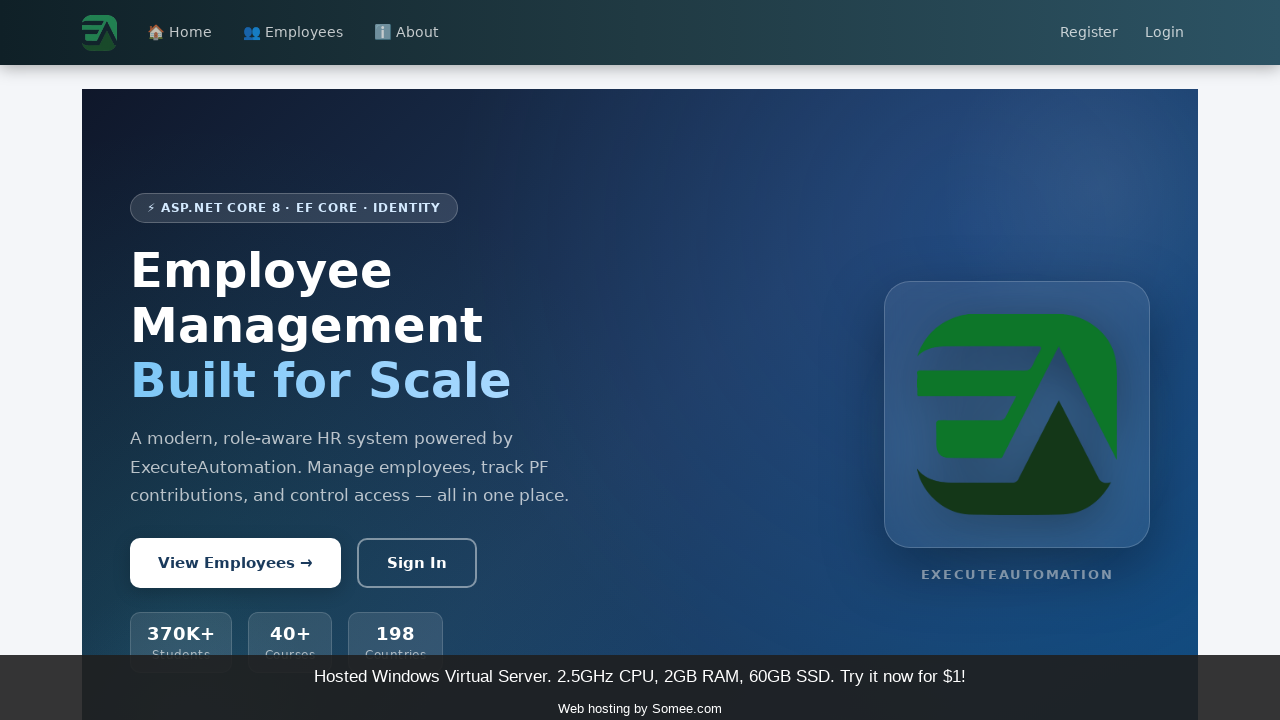

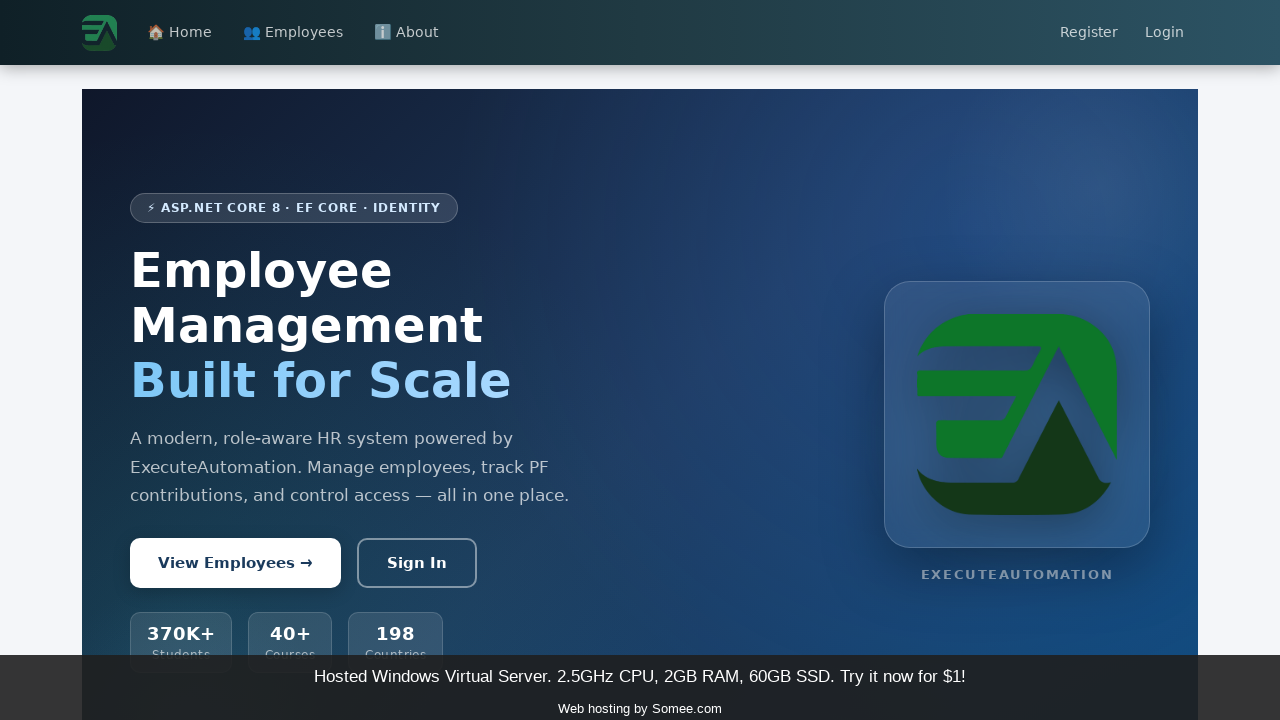